Tests a page with a delayed button that becomes clickable after waiting, clicks the verify button and checks for a success message

Starting URL: http://suninjuly.github.io/wait2.html

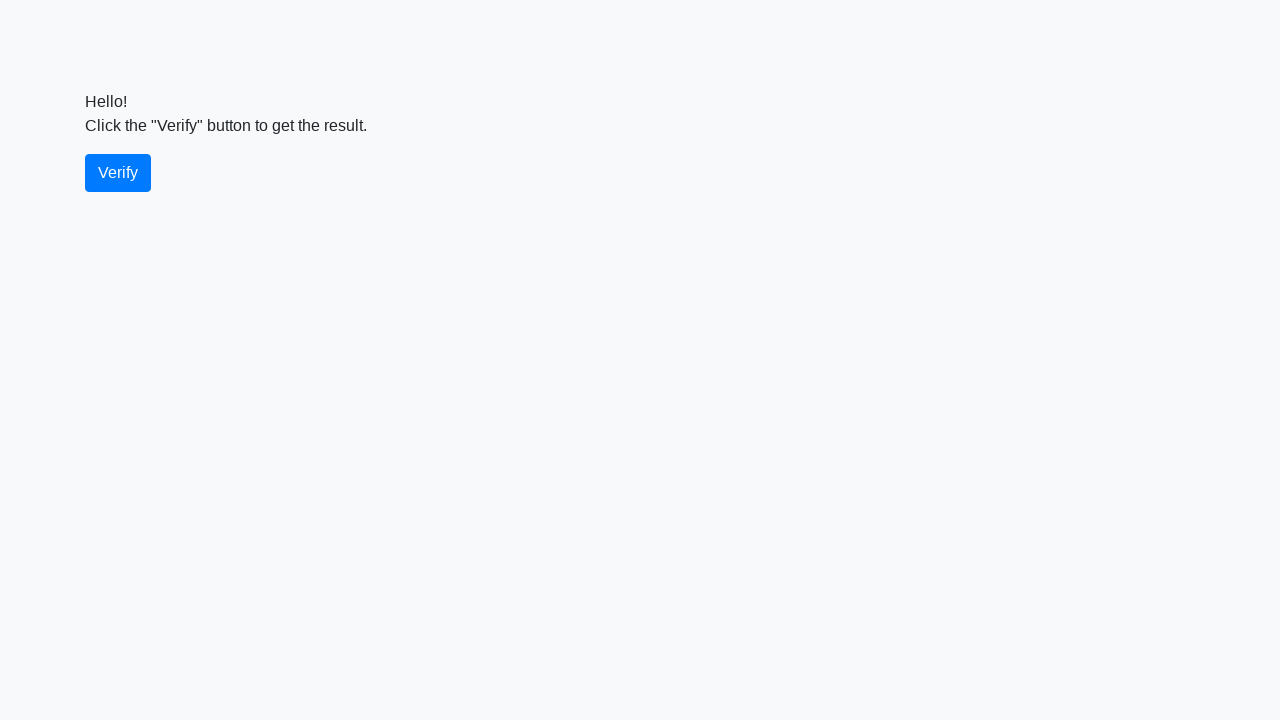

Navigated to wait2.html page
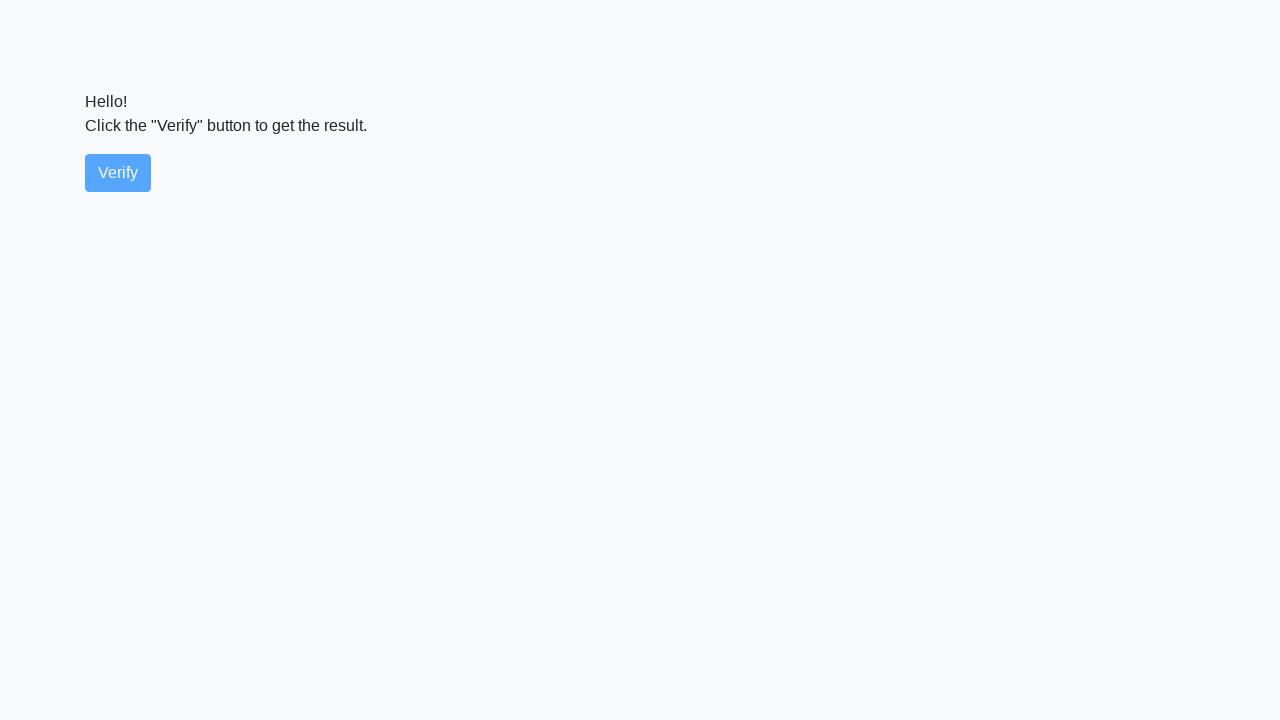

Verify button became visible
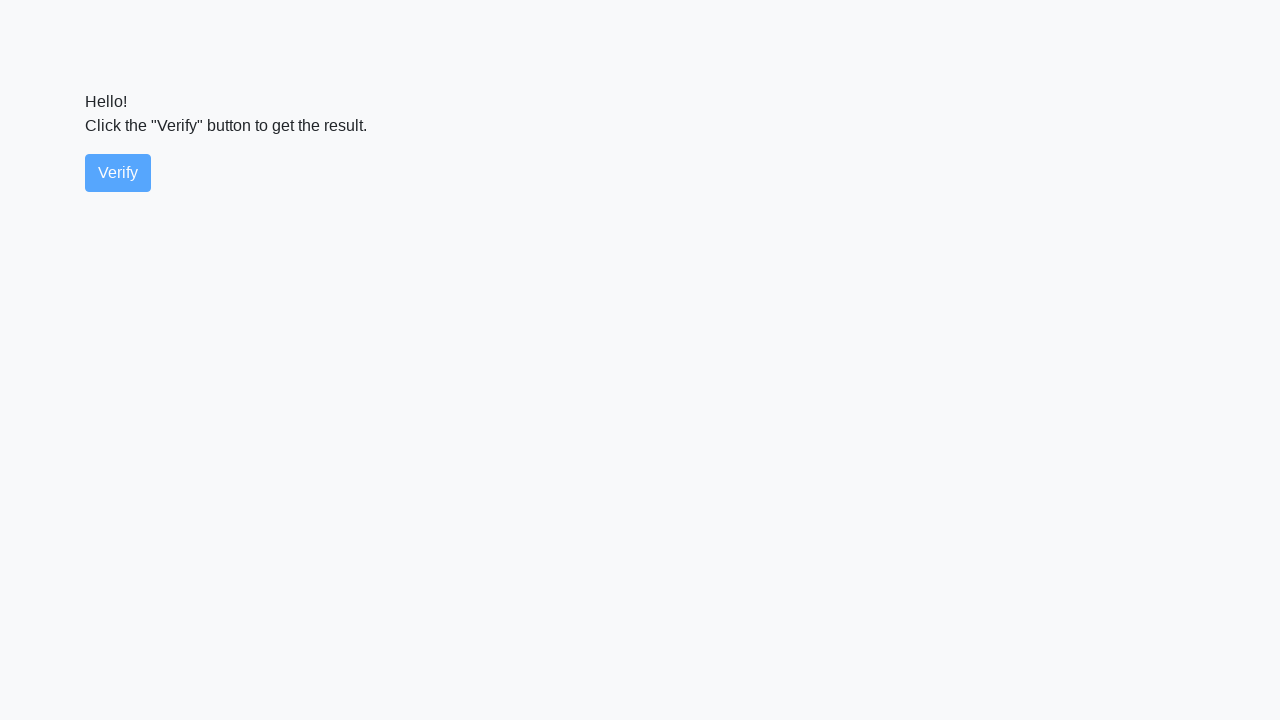

Clicked the verify button at (118, 173) on #verify
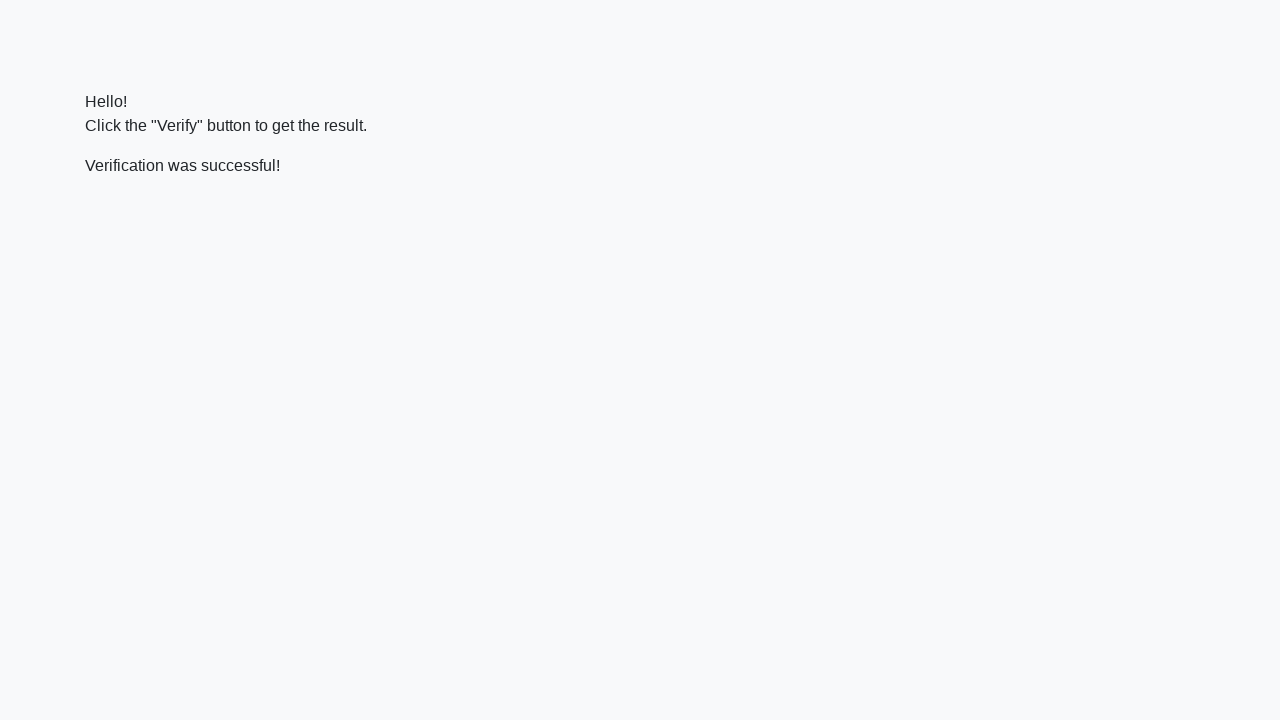

Success message element appeared
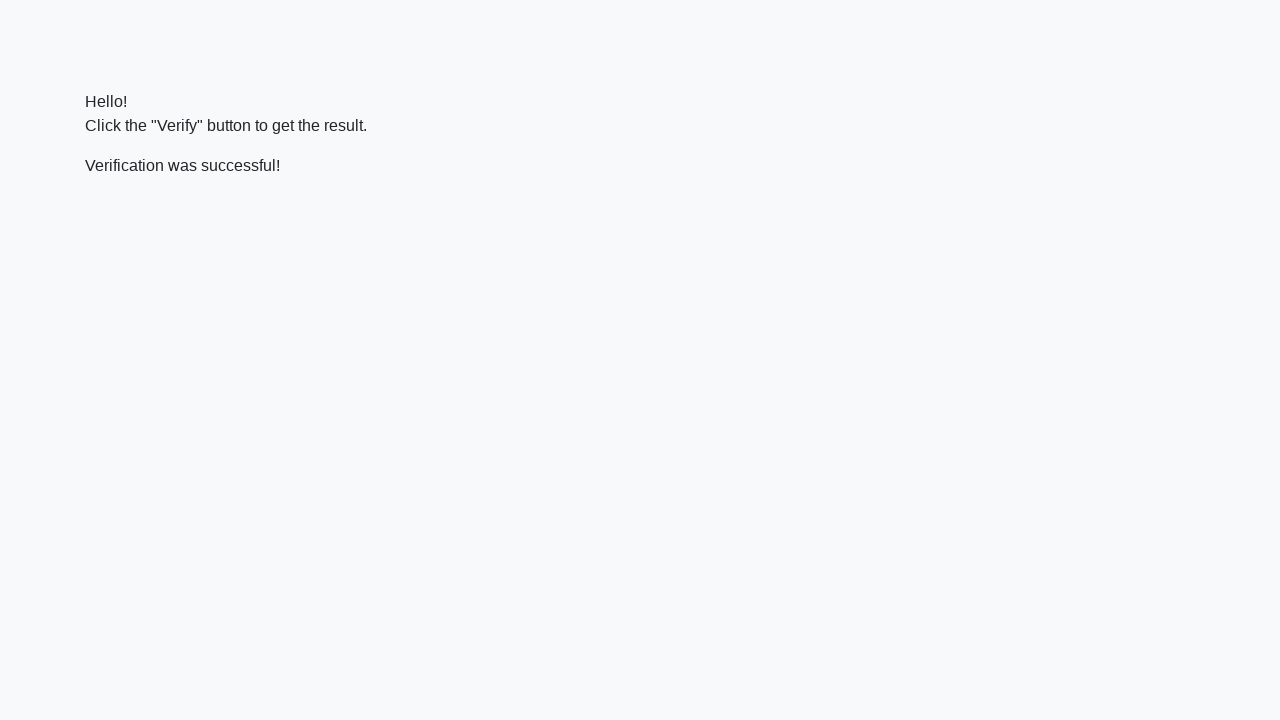

Located the verify message element
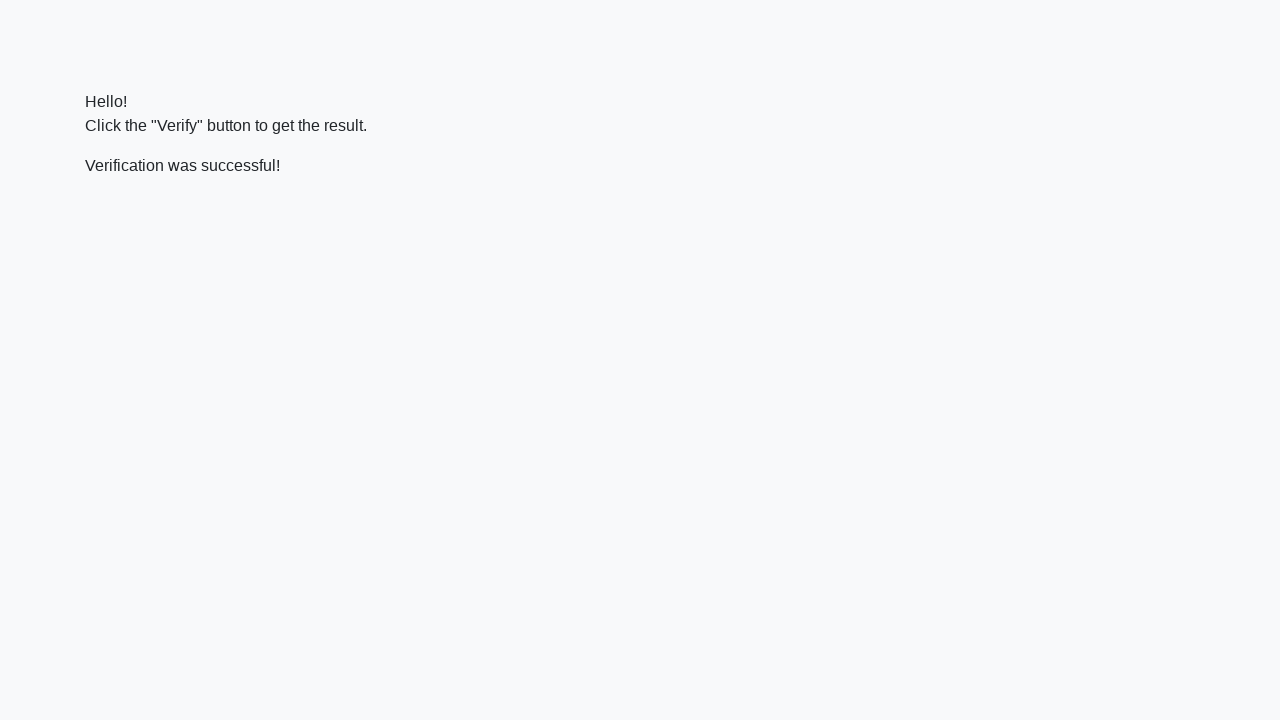

Verified that success message contains 'successful'
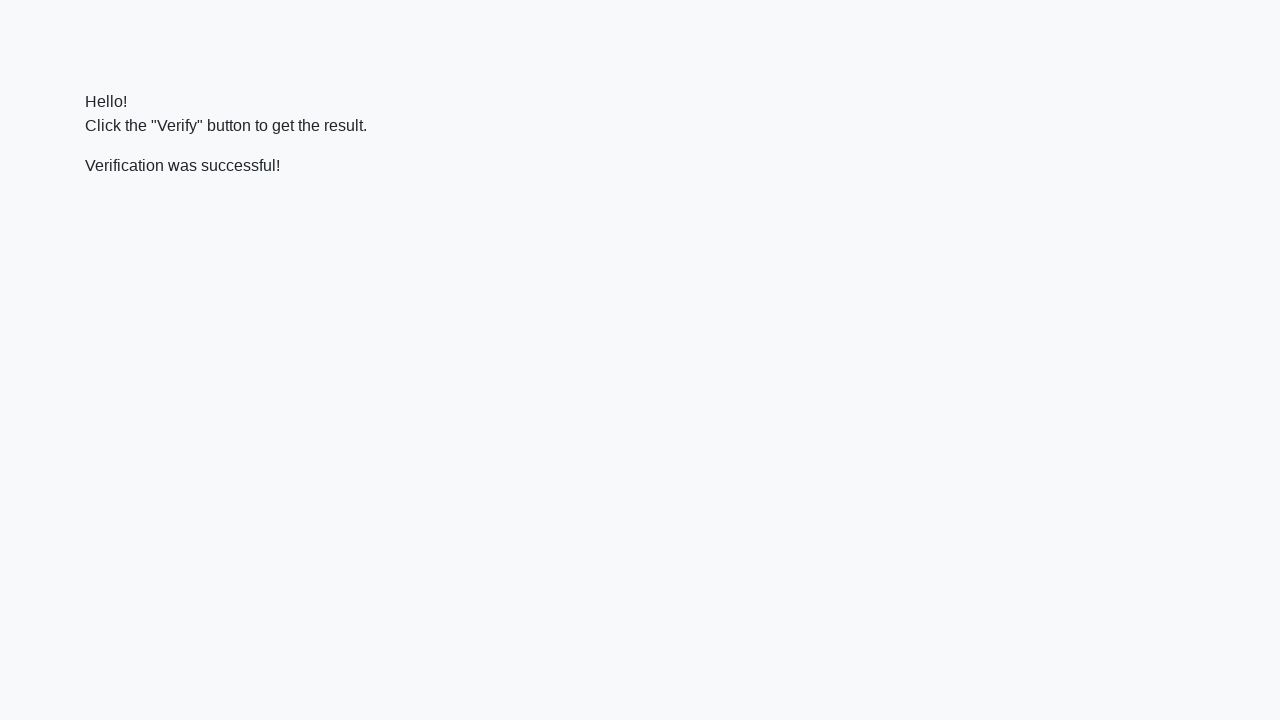

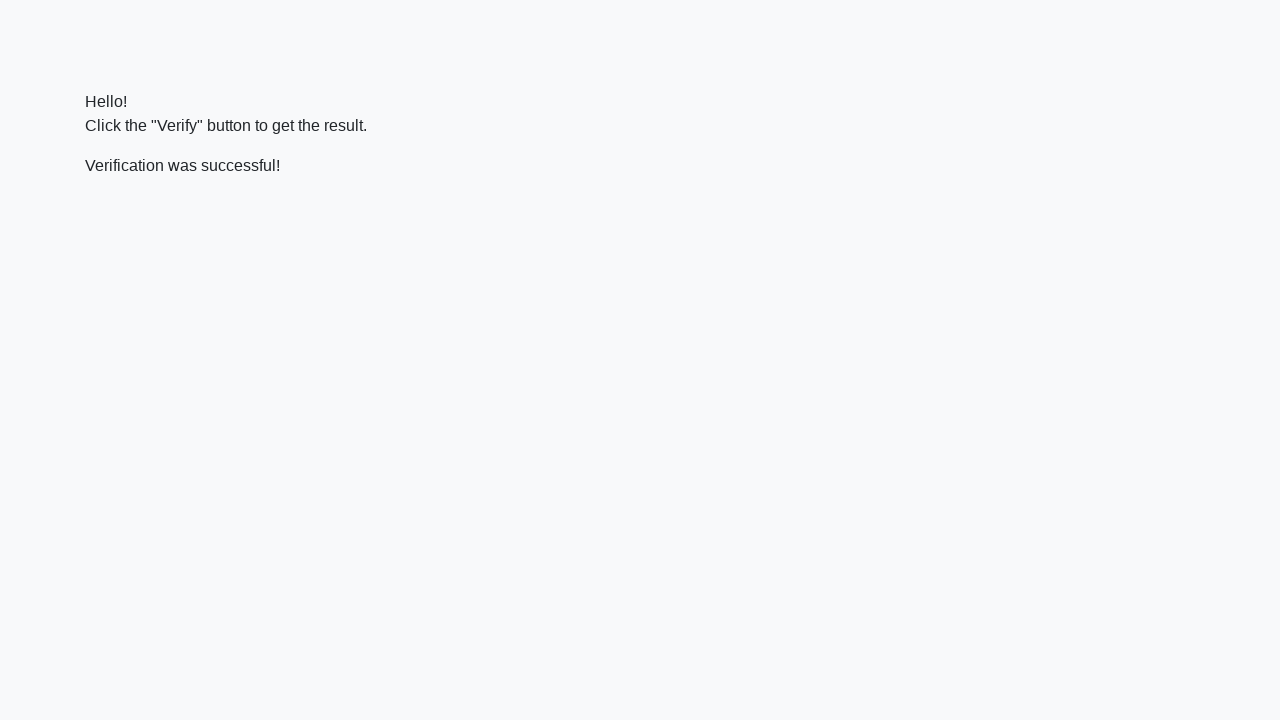